Tests TodoMVC boundary value: single character (length 1) should successfully add a todo item

Starting URL: https://demo.playwright.dev/todomvc/#/

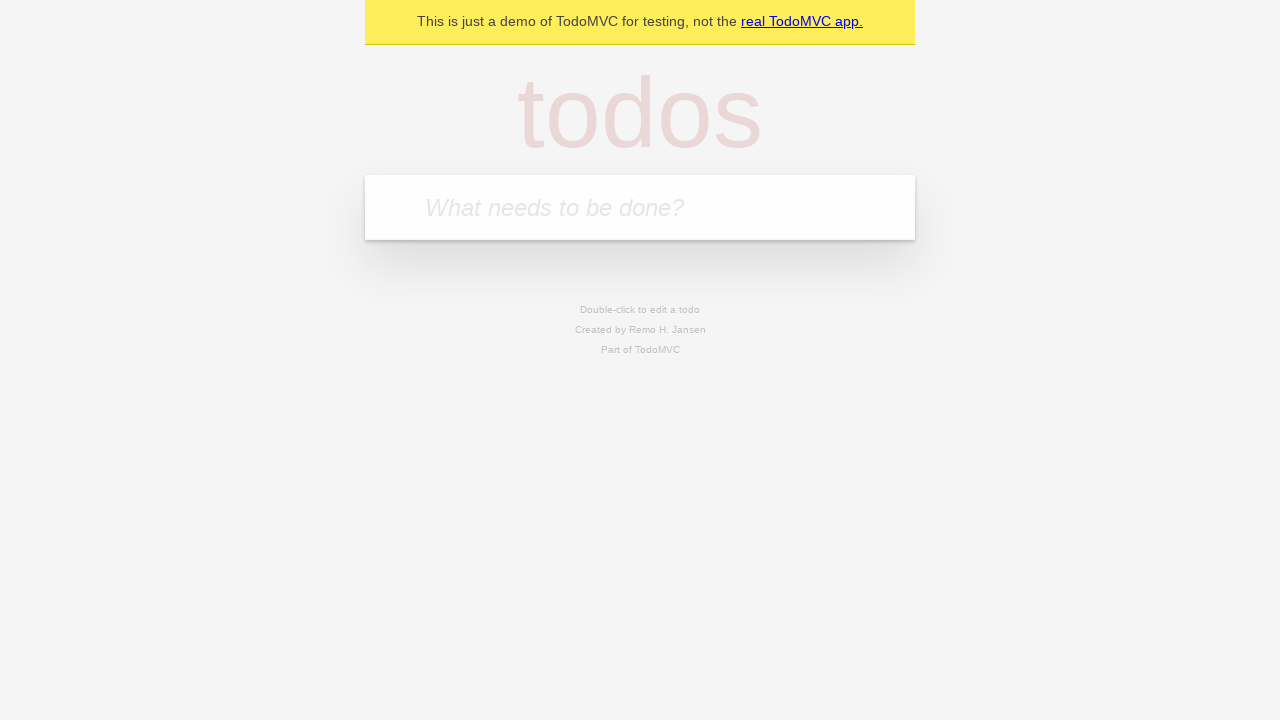

Retrieved initial count of todo items
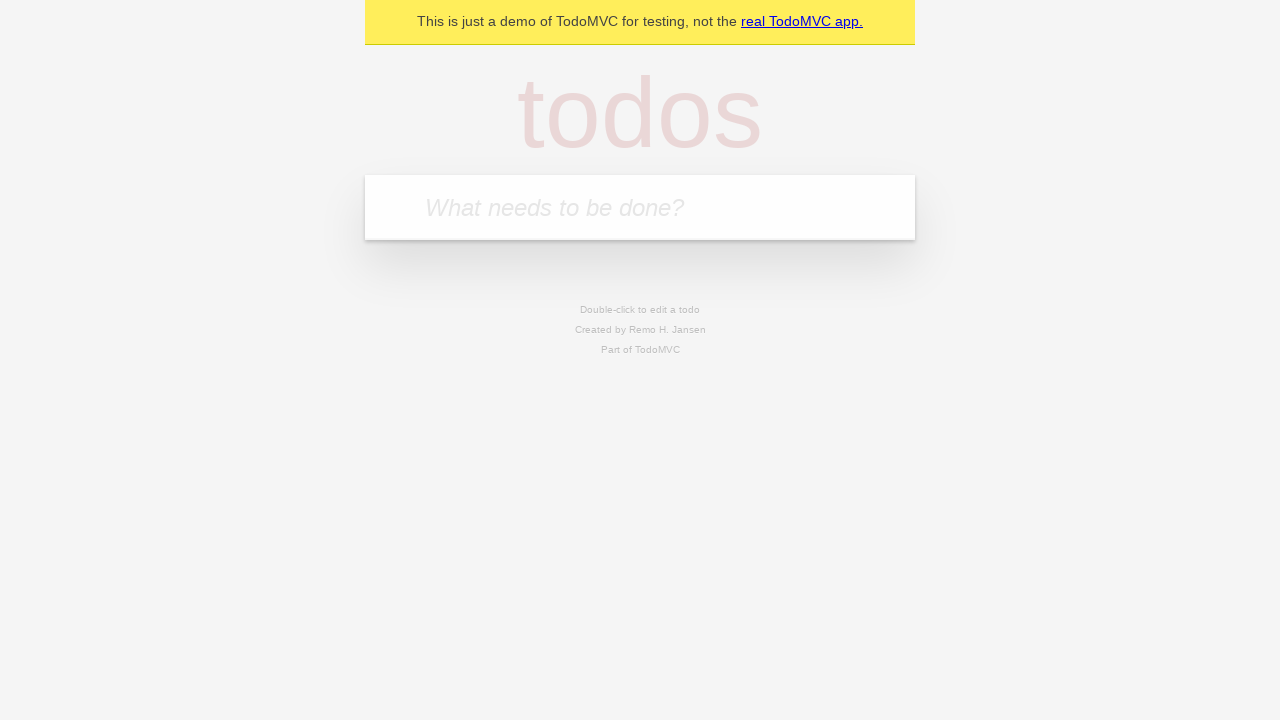

Filled todo input field with single character 'a' on internal:attr=[placeholder="What needs to be done?"i]
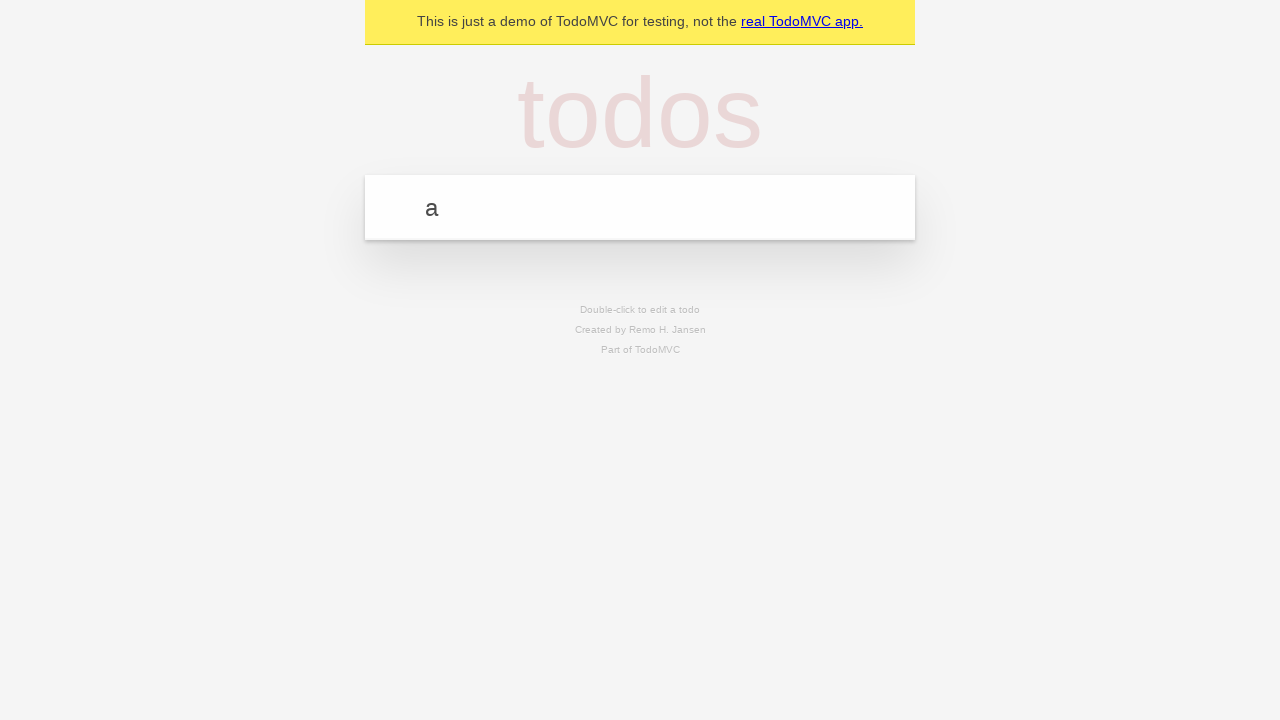

Pressed Enter to submit single character todo item
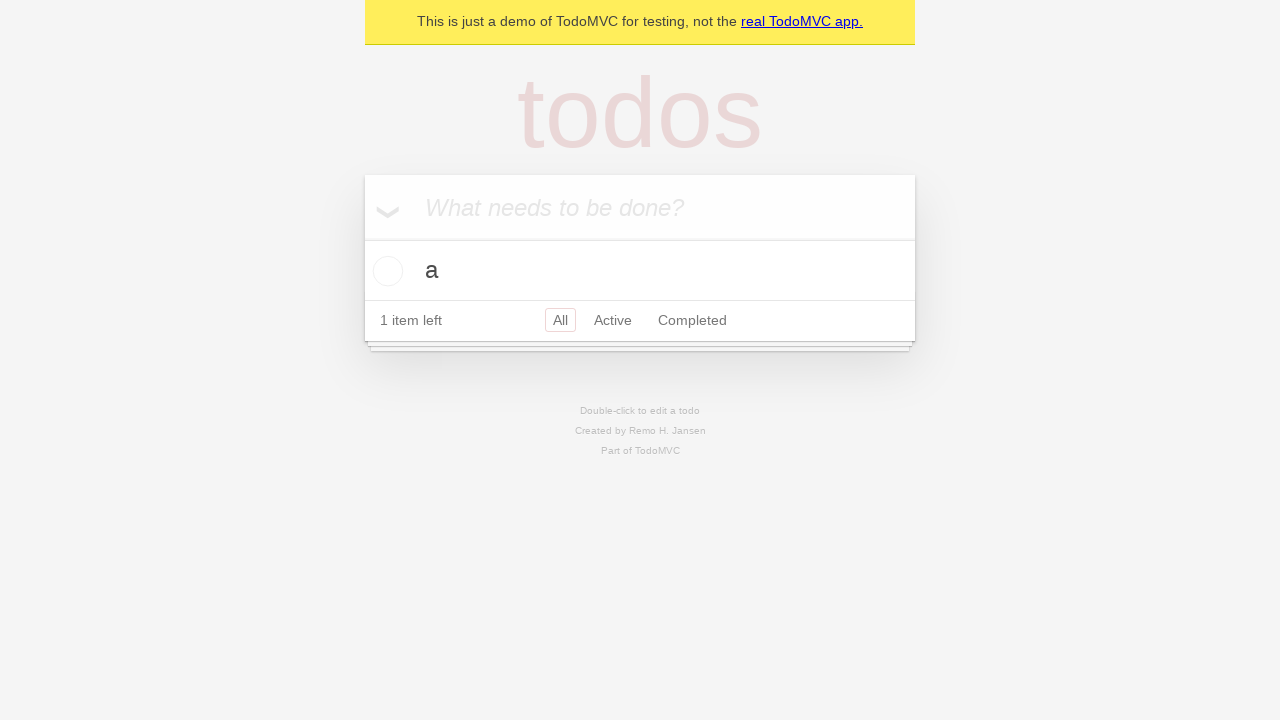

Retrieved current count of todo items after submission
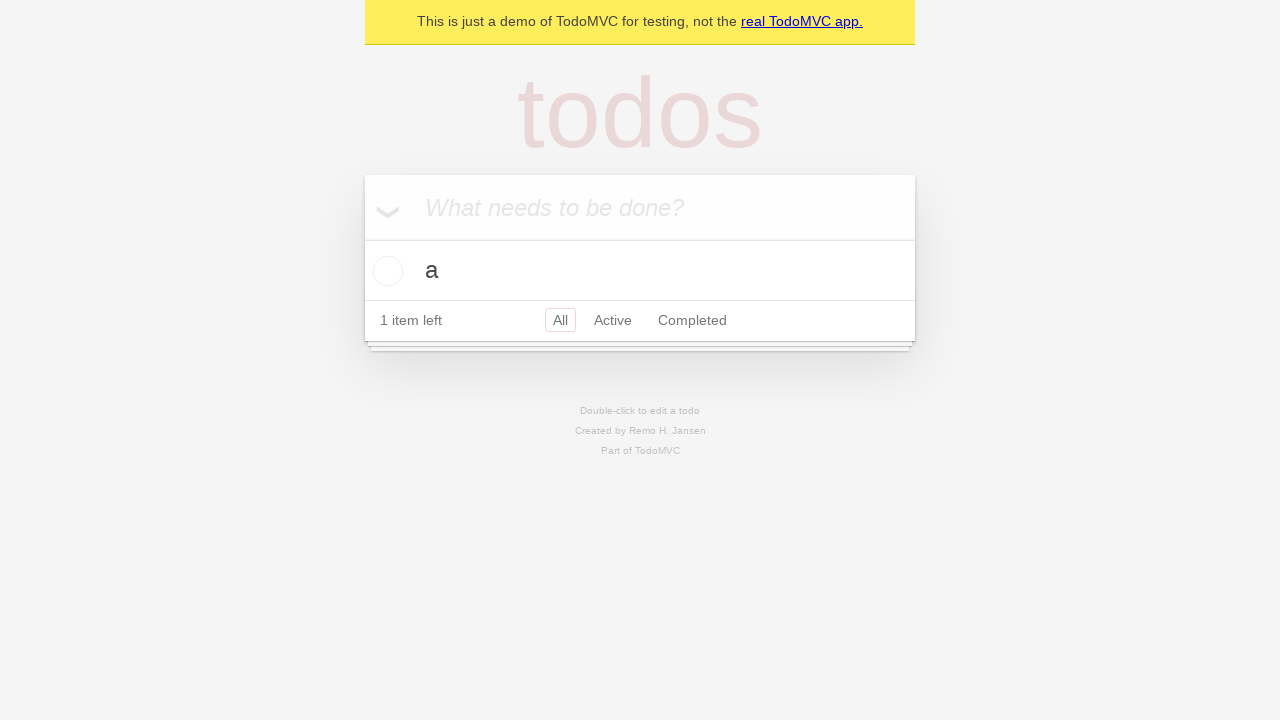

Verified todo item was added: initial count 0 + 1 = 1
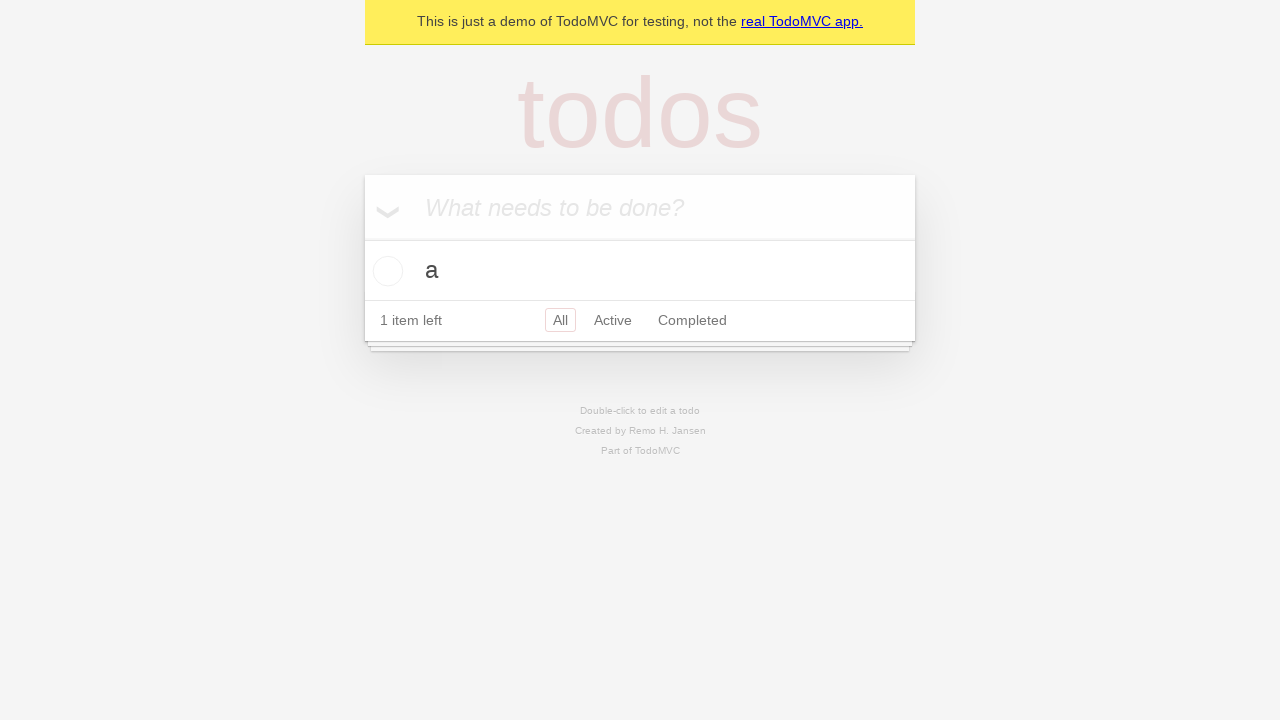

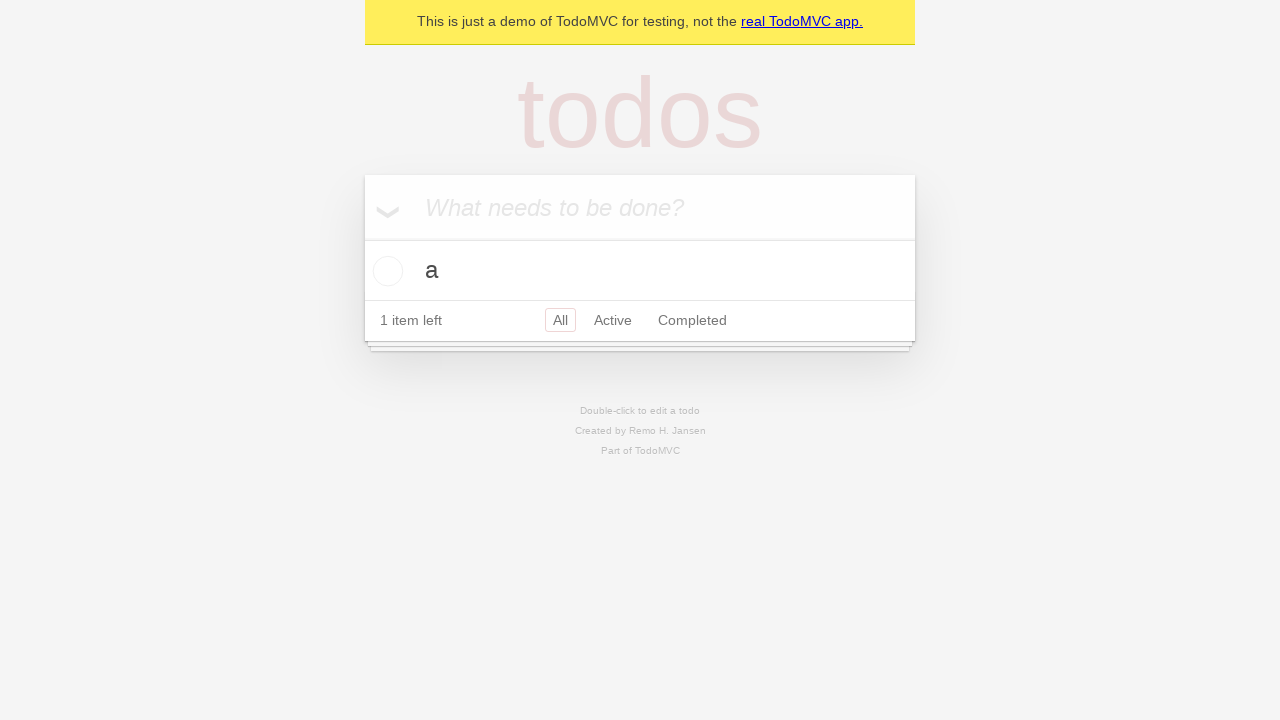